Tests drag and drop functionality by dragging elements on a jQuery UI demo page

Starting URL: http://jqueryui.com/resources/demos/draggable/scroll.html

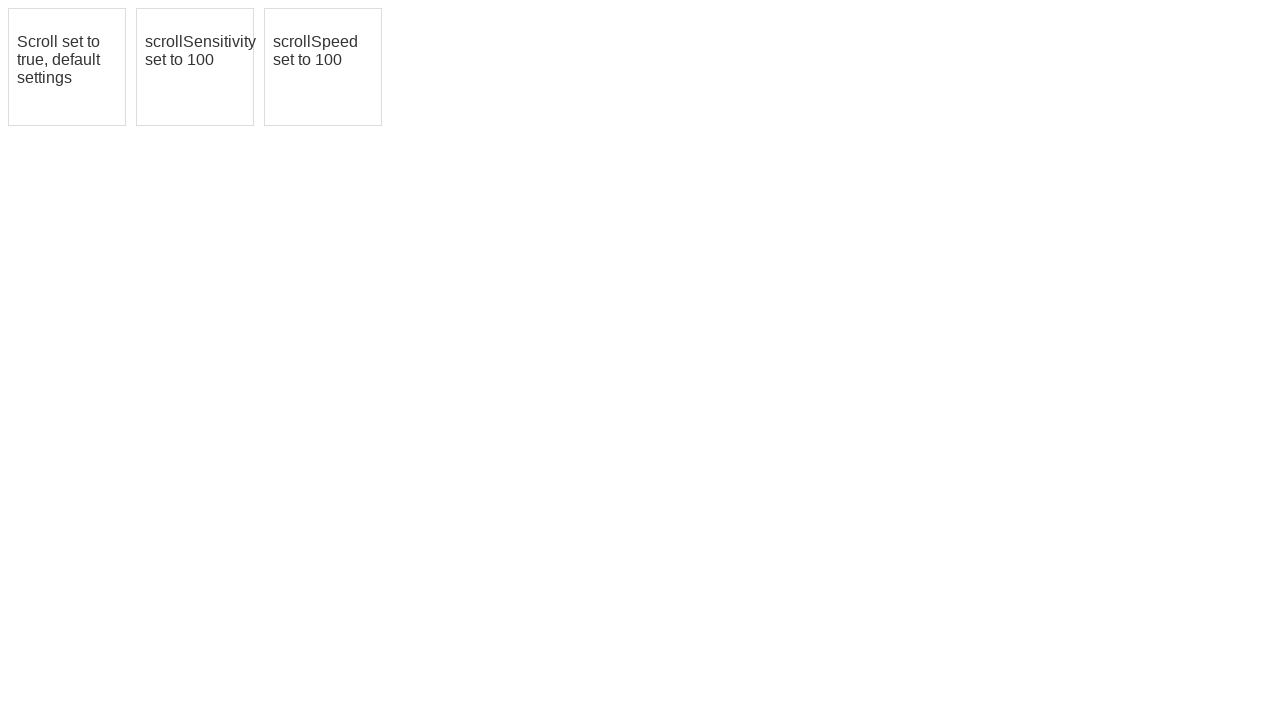

Waited for first draggable element (#draggable) to load
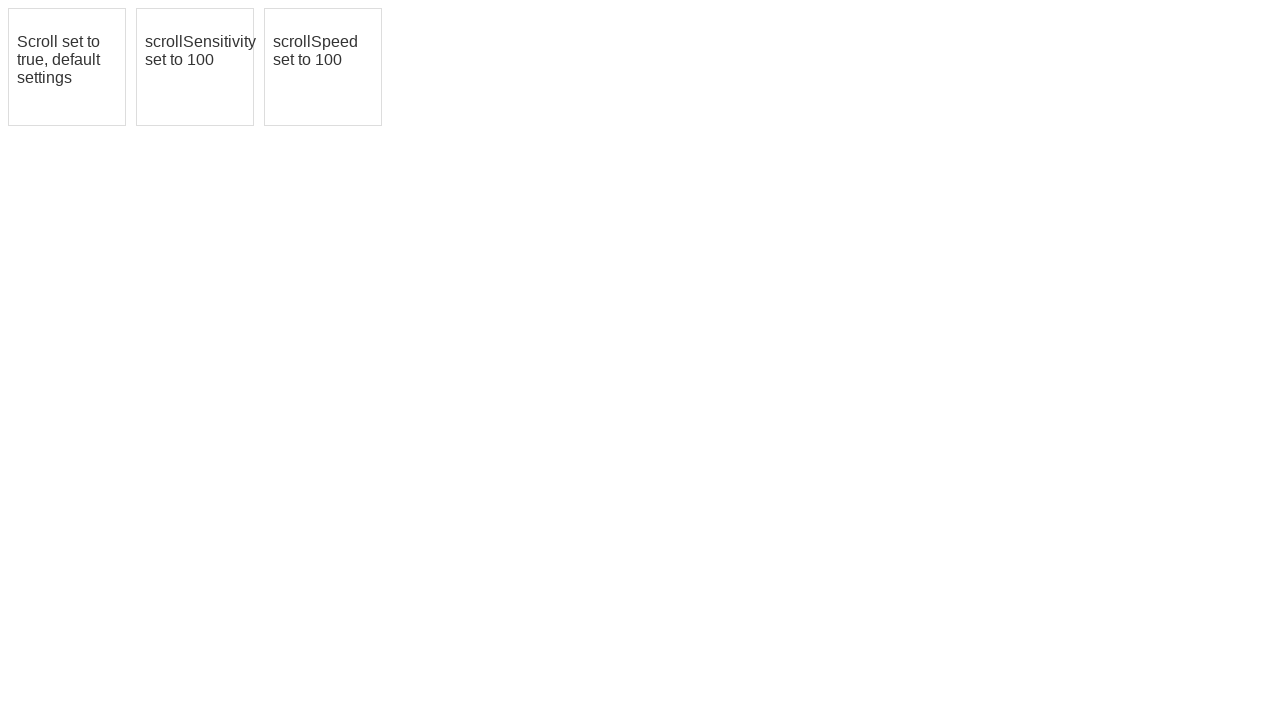

Waited for second draggable element (#draggable2) to load
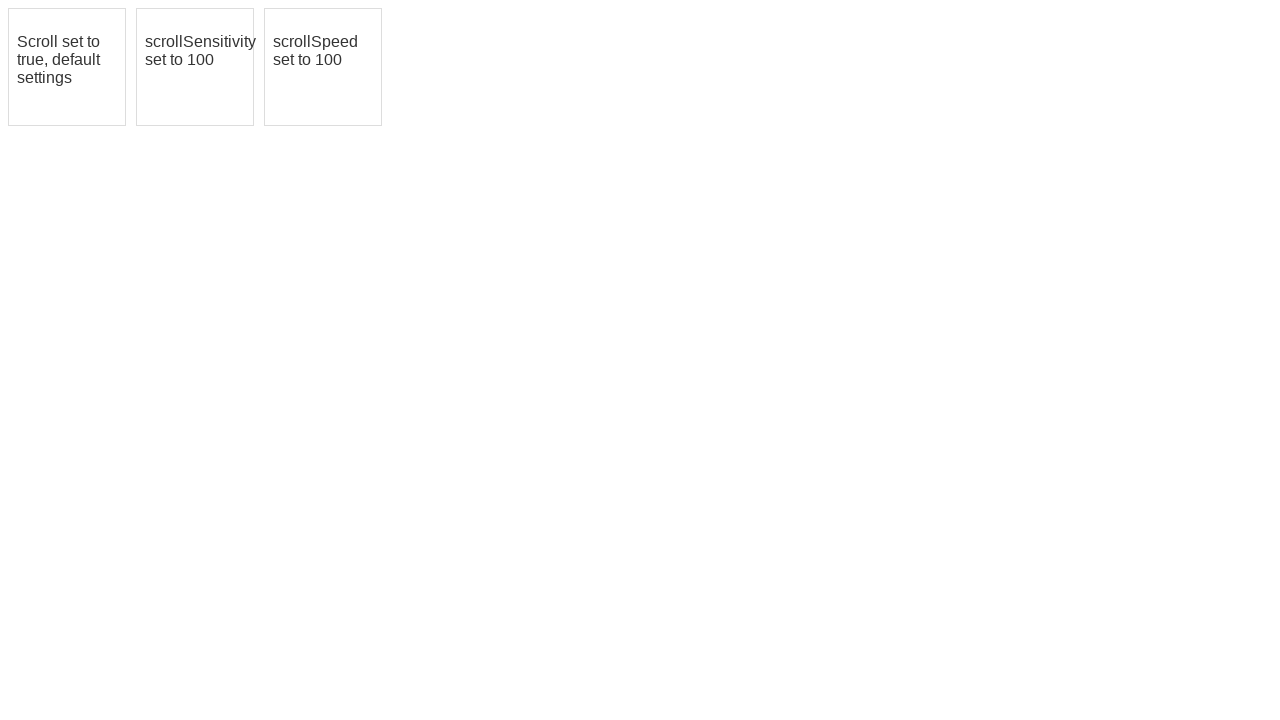

Waited for third draggable element (#draggable3) to load
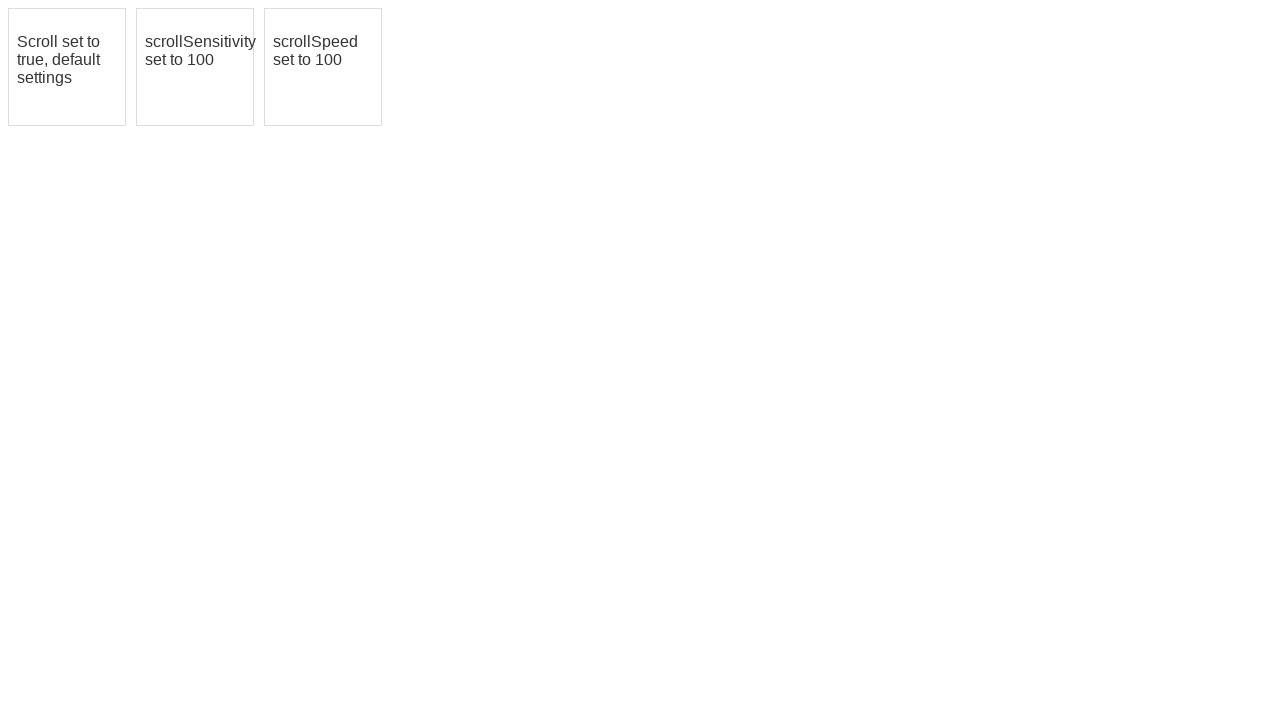

Dragged first element (#draggable) to second element's position (#draggable2) at (195, 67)
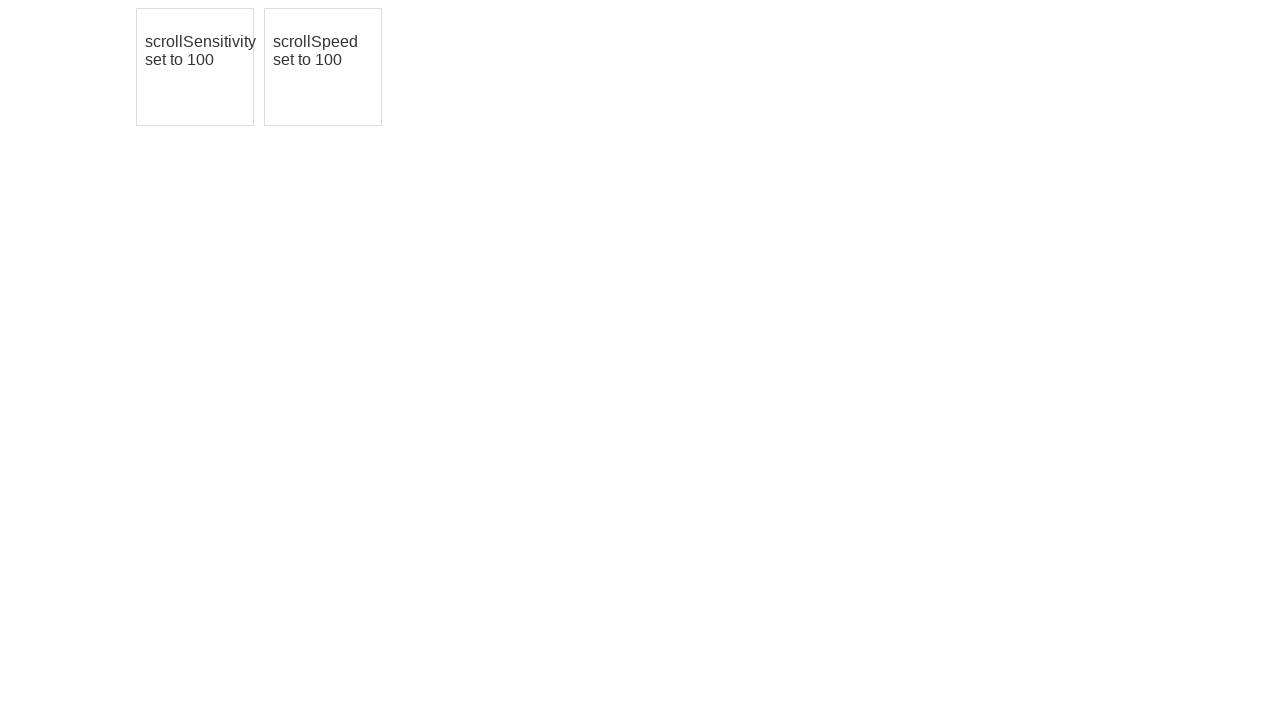

Moved mouse to center of third element (iteration 1/5) at (323, 67)
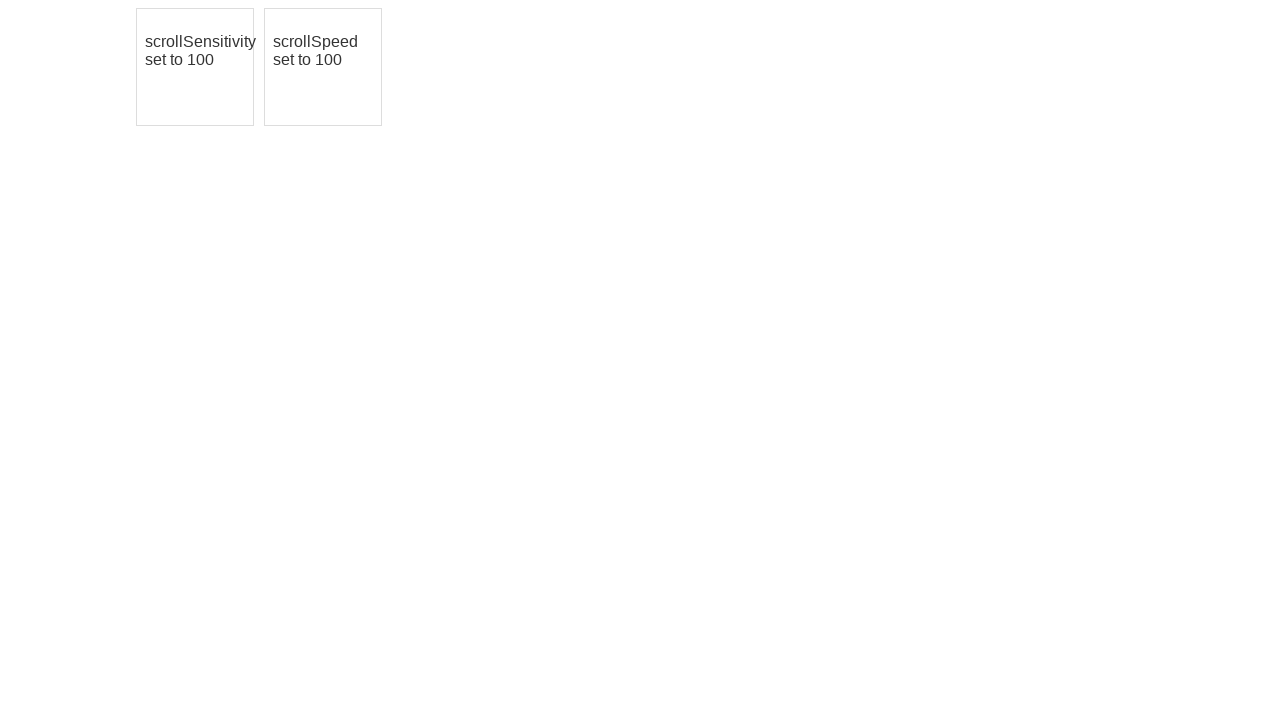

Pressed mouse button down on third element (iteration 1/5) at (323, 67)
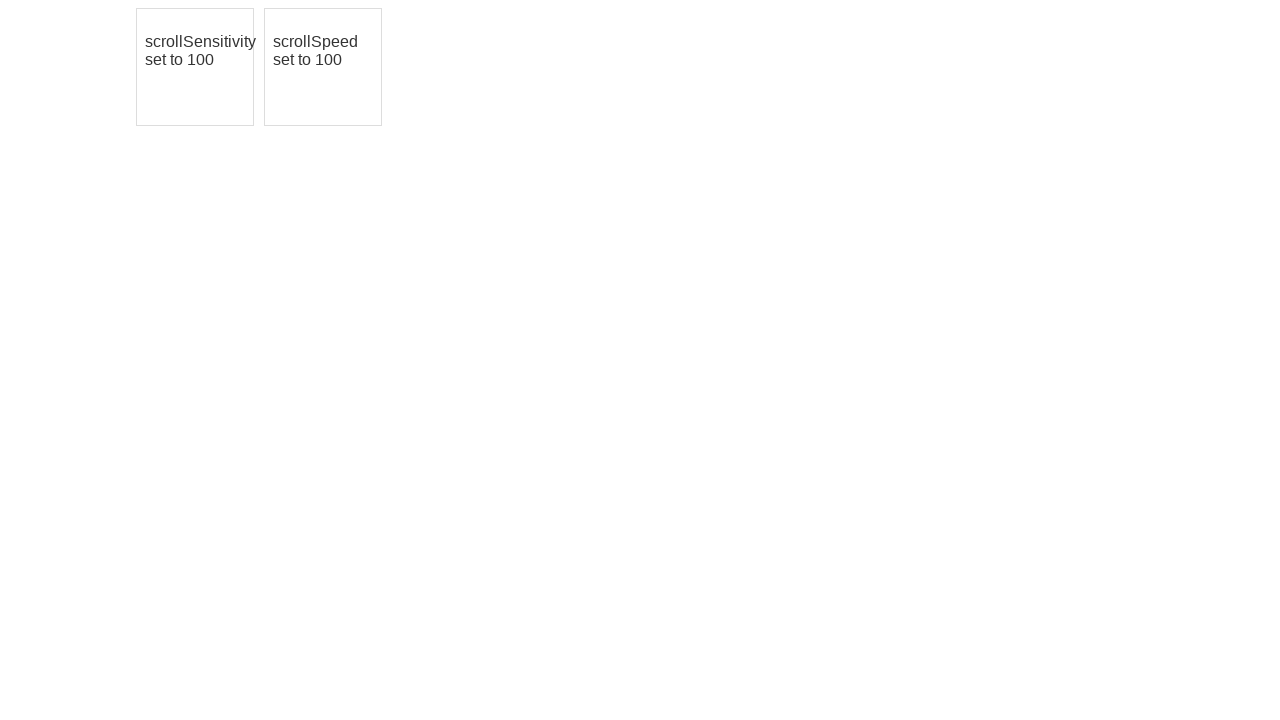

Dragged third element by offset (+10, +10) (iteration 1/5) at (333, 77)
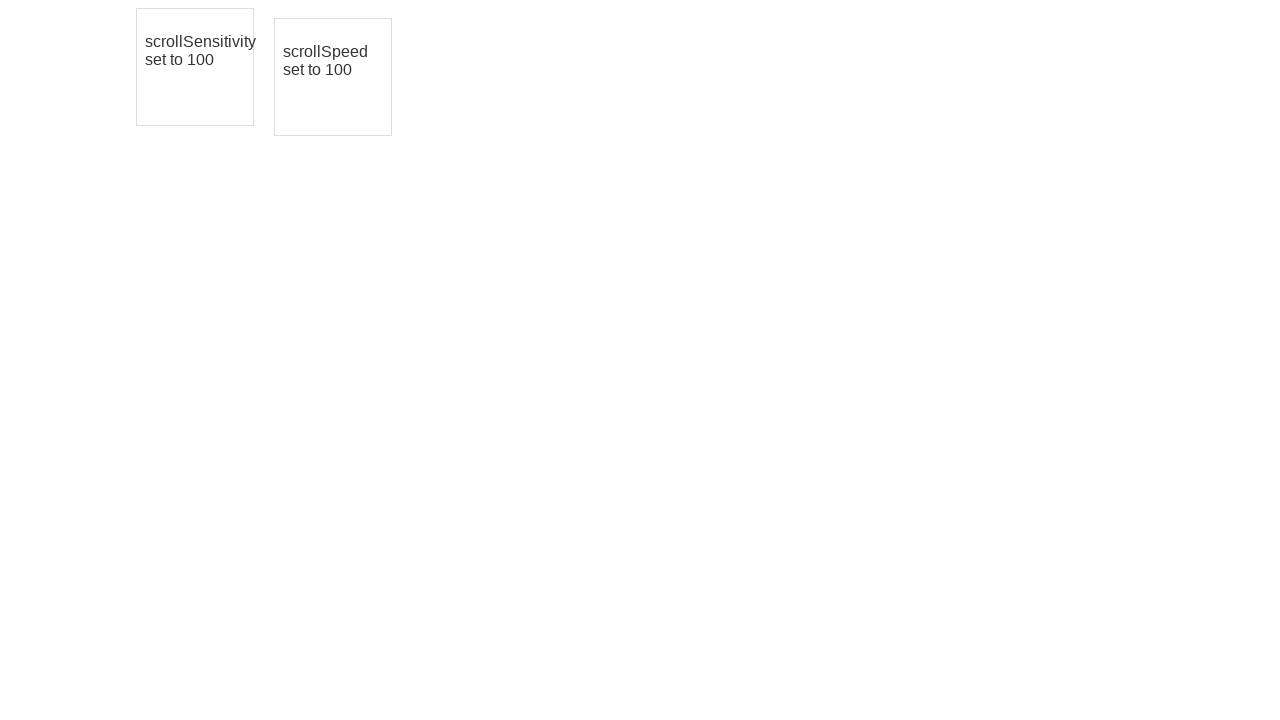

Released mouse button on third element (iteration 1/5) at (333, 77)
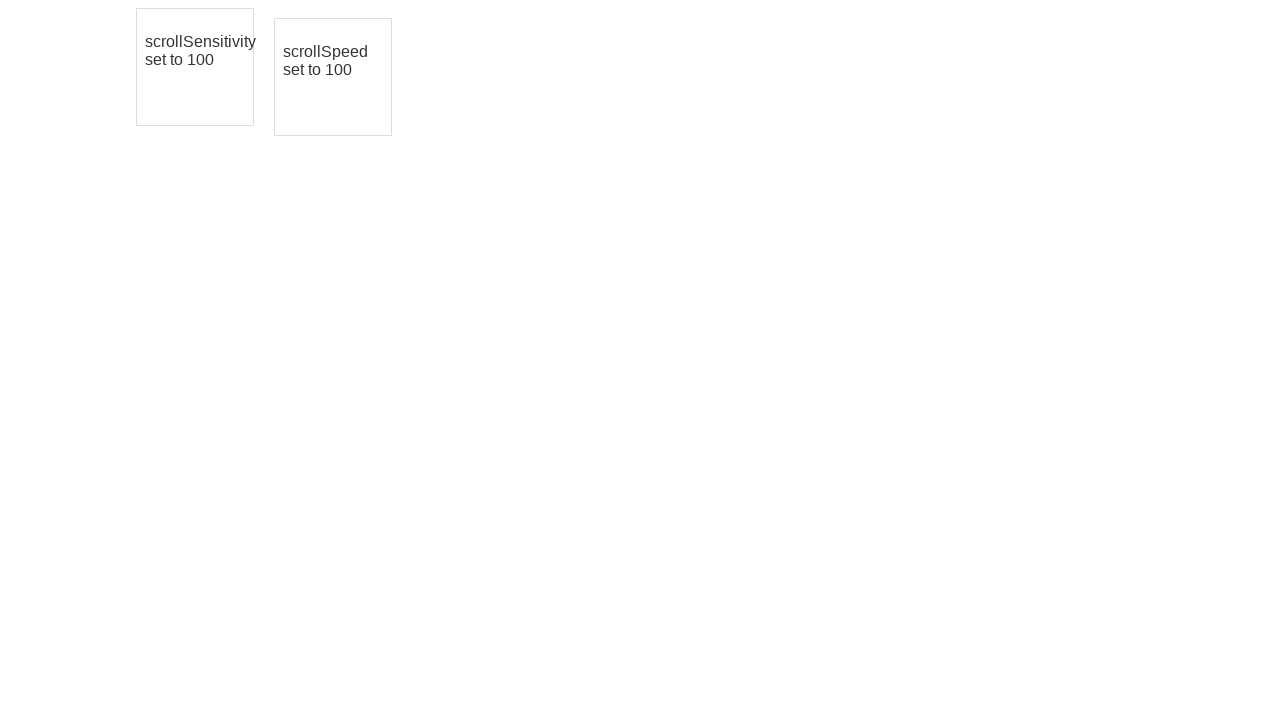

Moved mouse to center of third element (iteration 2/5) at (333, 77)
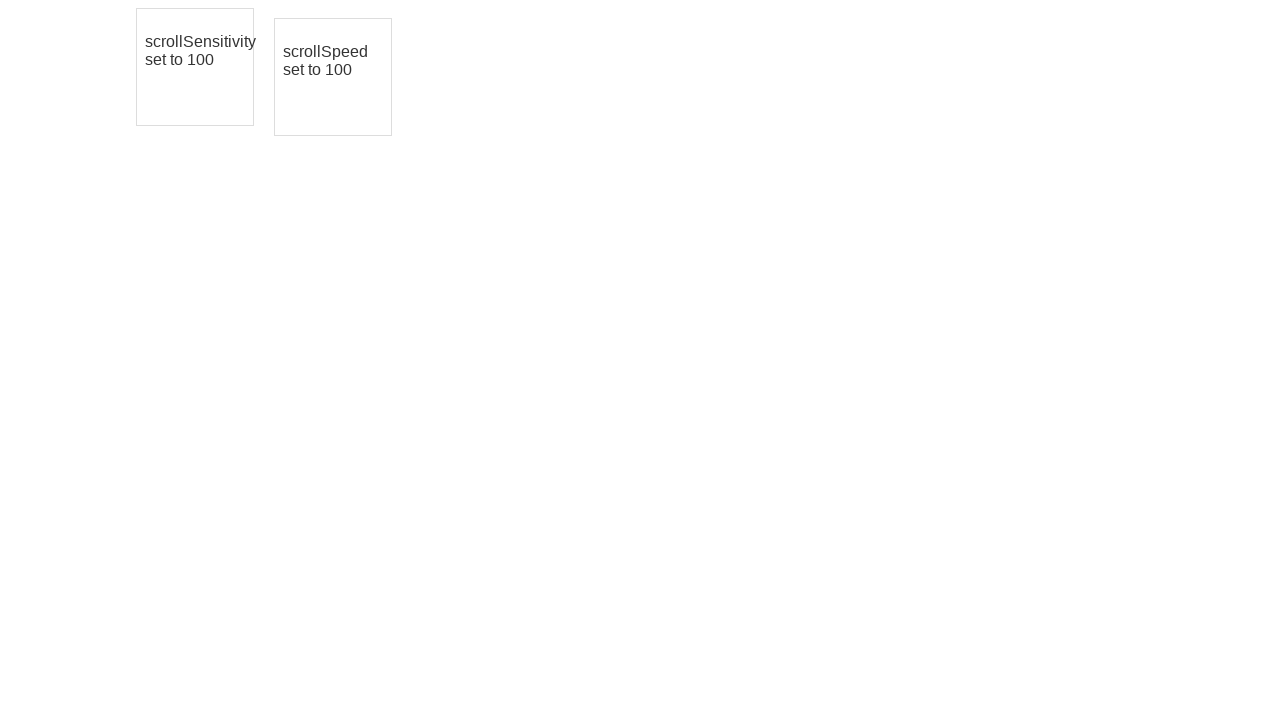

Pressed mouse button down on third element (iteration 2/5) at (333, 77)
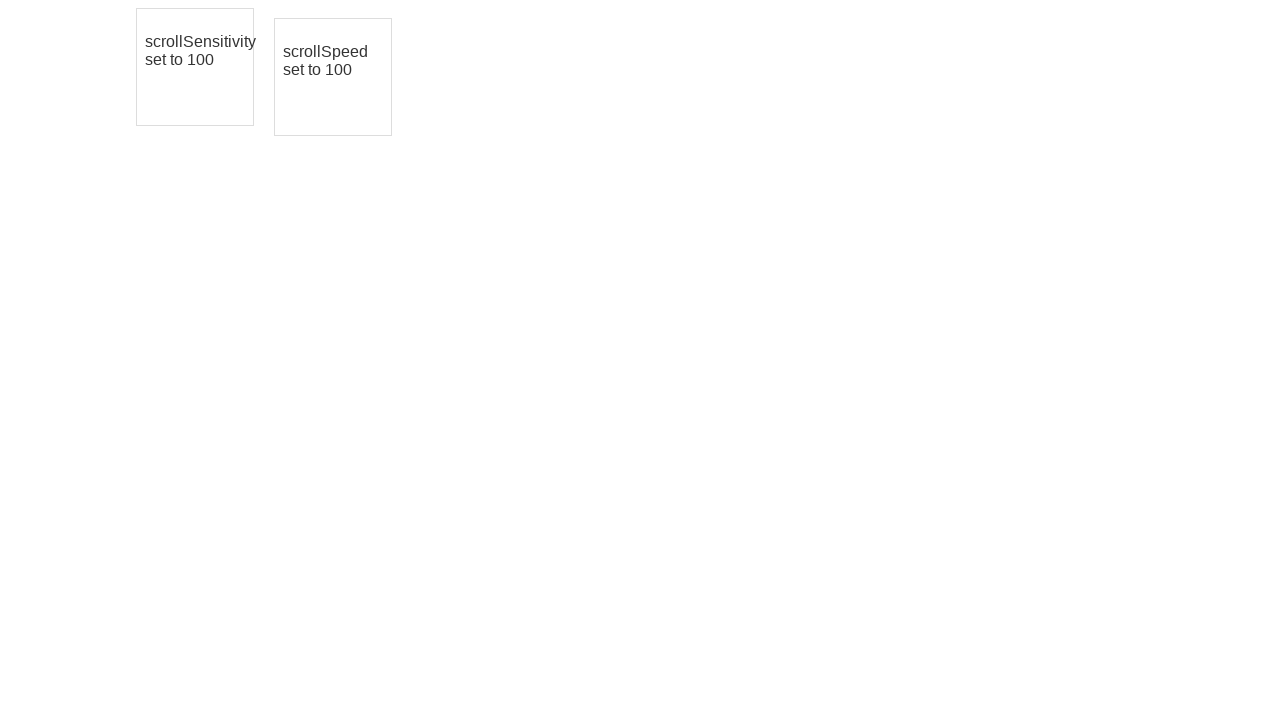

Dragged third element by offset (+10, +10) (iteration 2/5) at (343, 87)
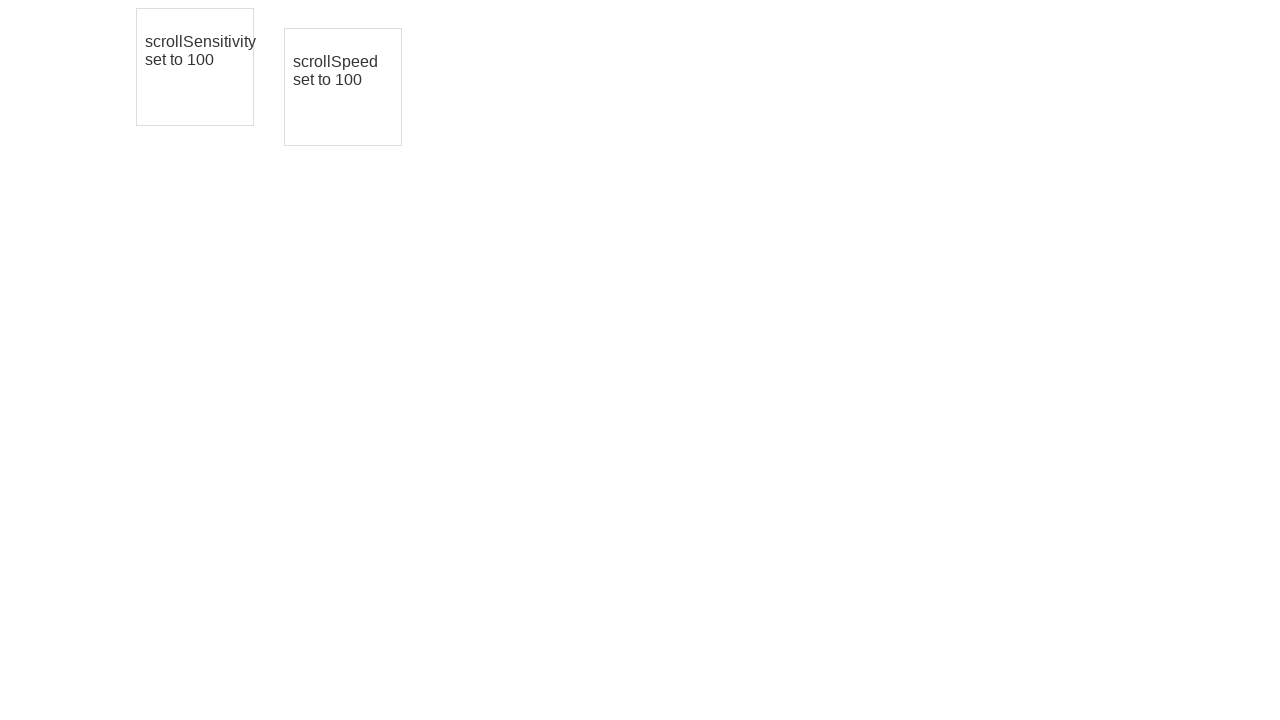

Released mouse button on third element (iteration 2/5) at (343, 87)
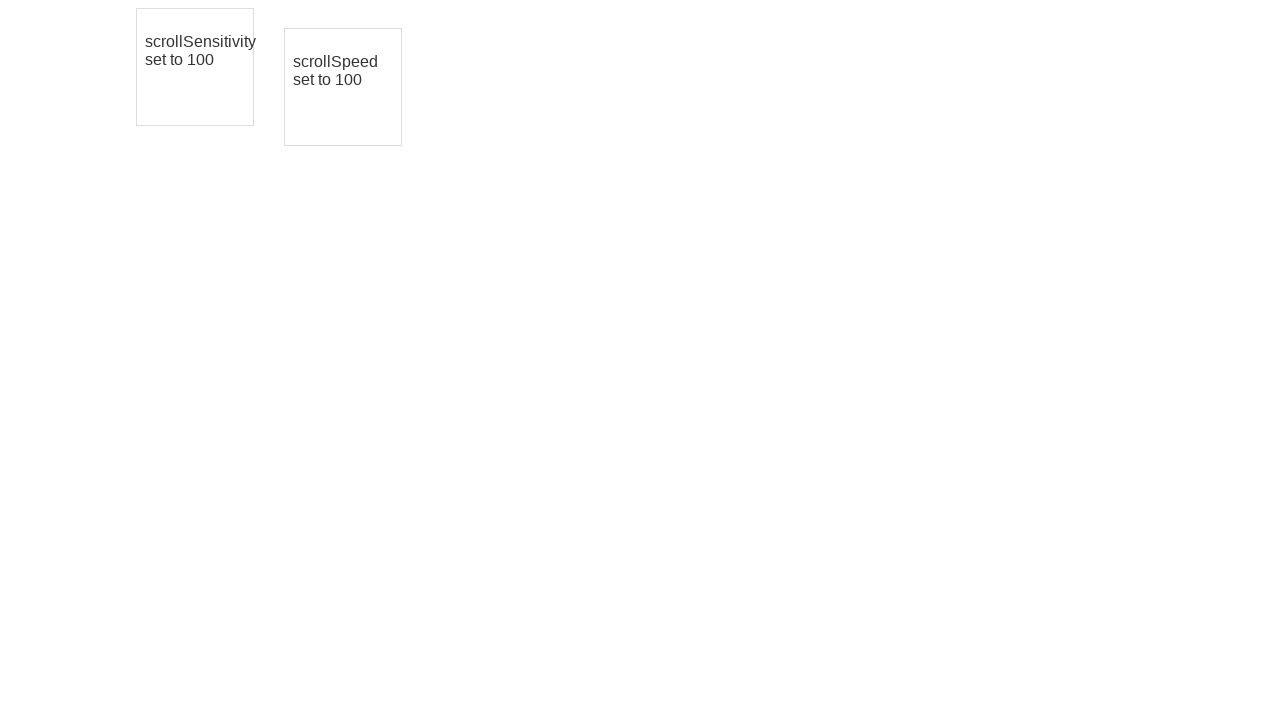

Moved mouse to center of third element (iteration 3/5) at (343, 87)
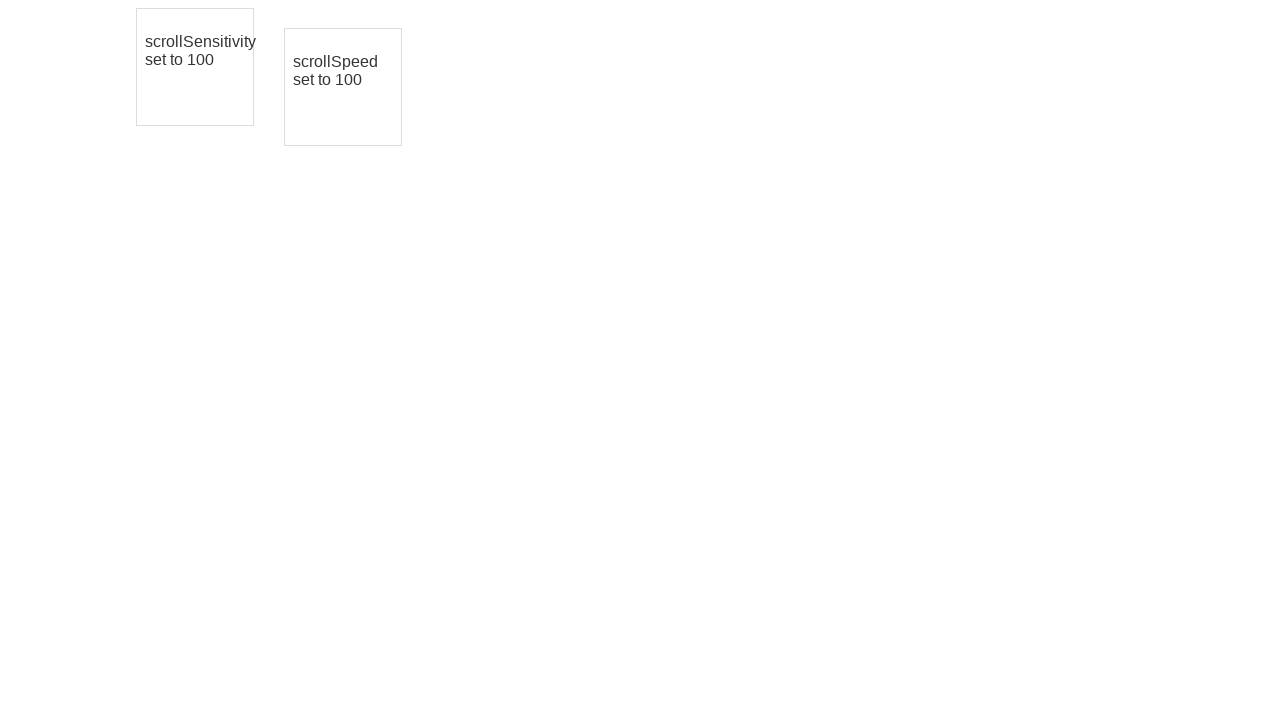

Pressed mouse button down on third element (iteration 3/5) at (343, 87)
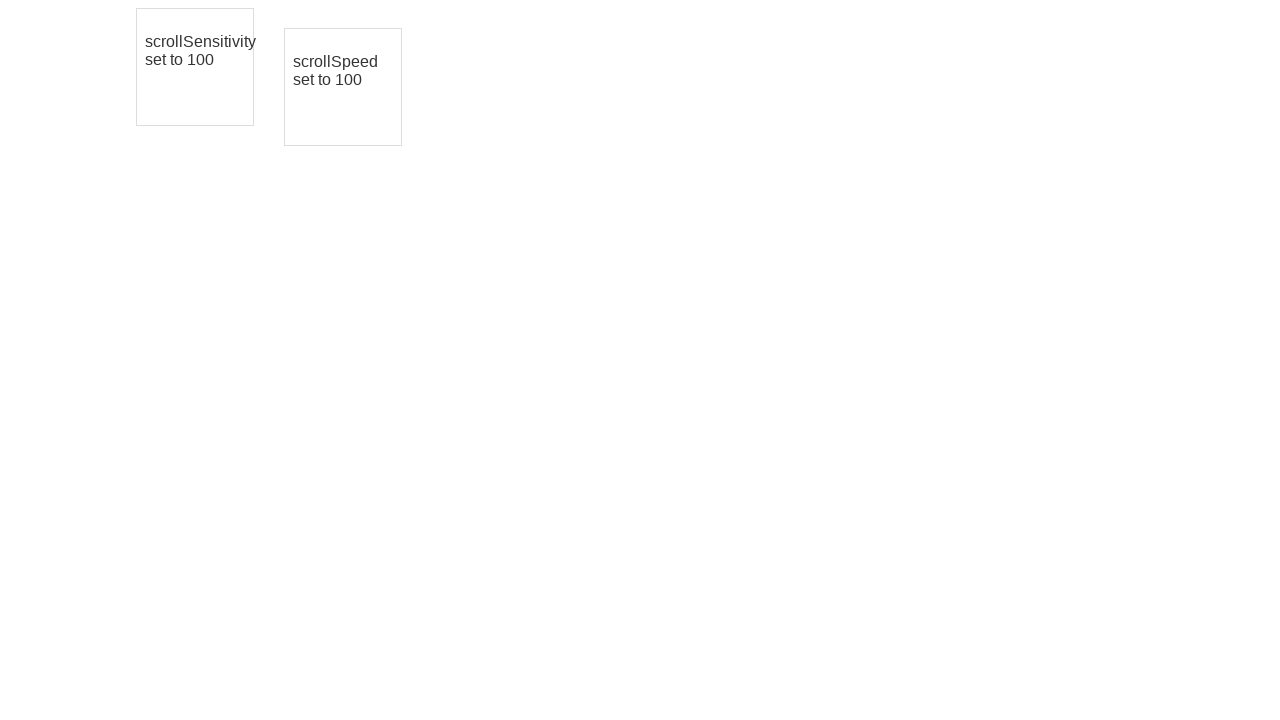

Dragged third element by offset (+10, +10) (iteration 3/5) at (353, 97)
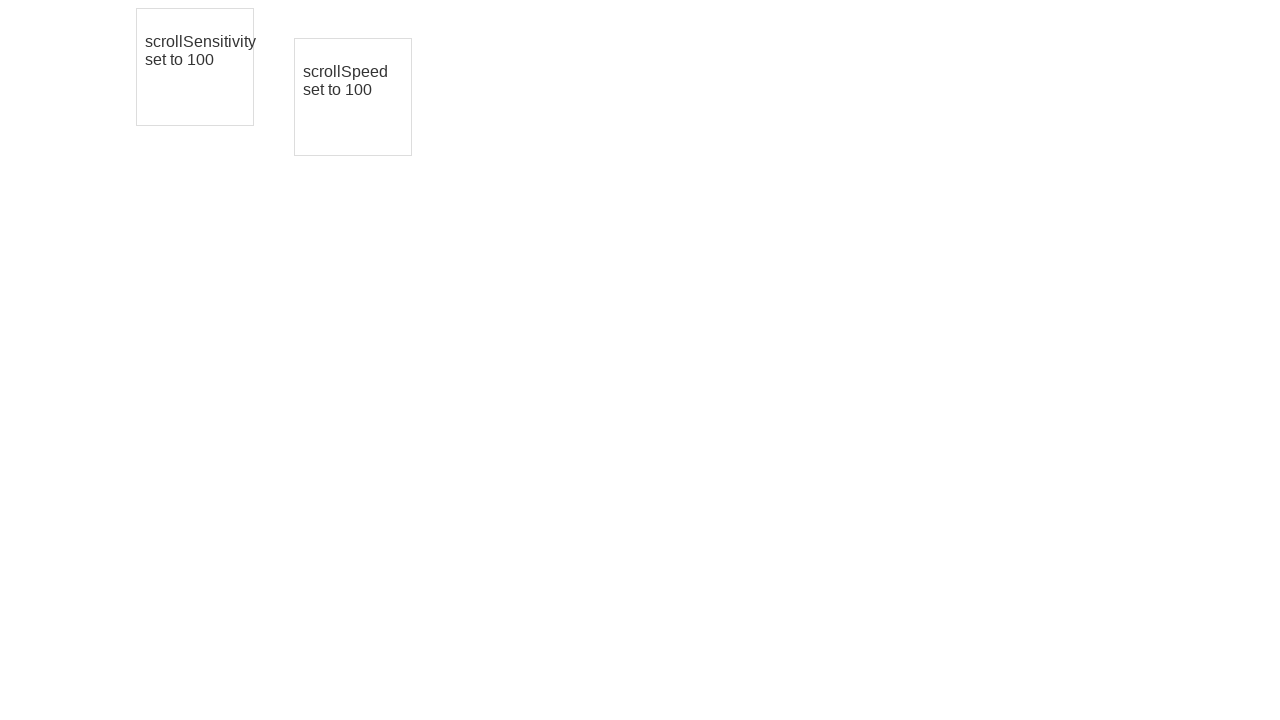

Released mouse button on third element (iteration 3/5) at (353, 97)
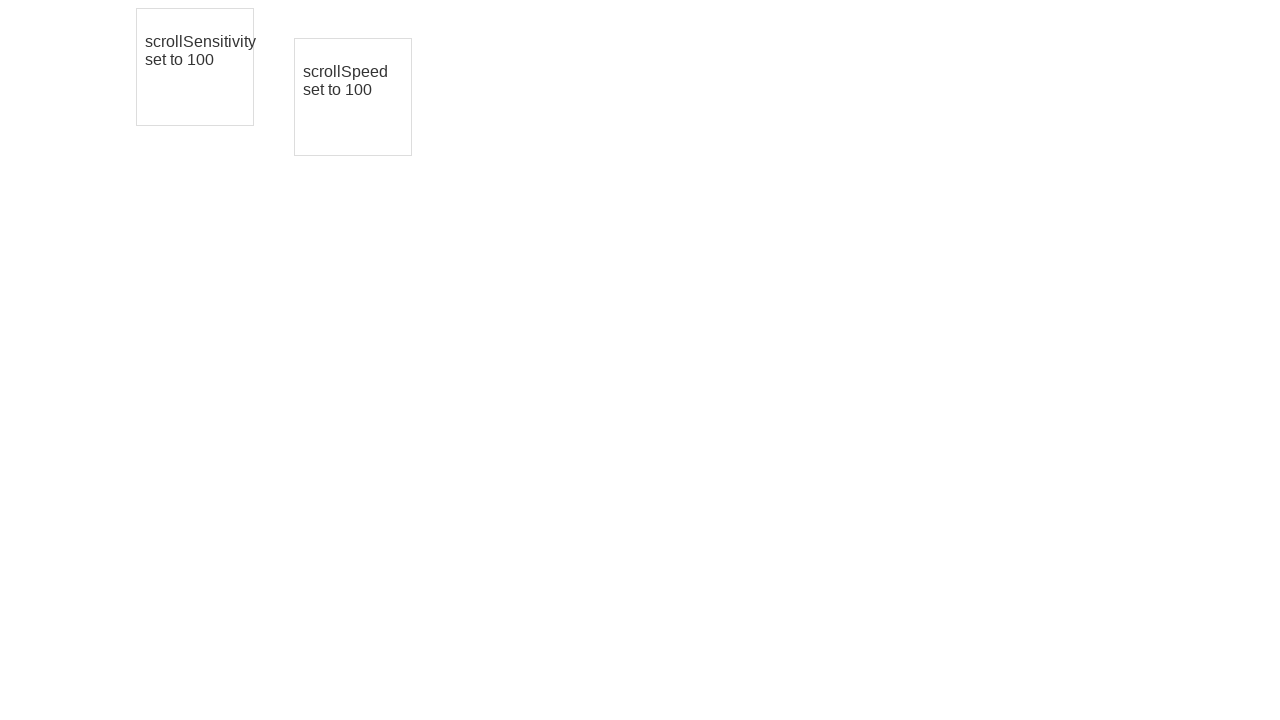

Moved mouse to center of third element (iteration 4/5) at (353, 97)
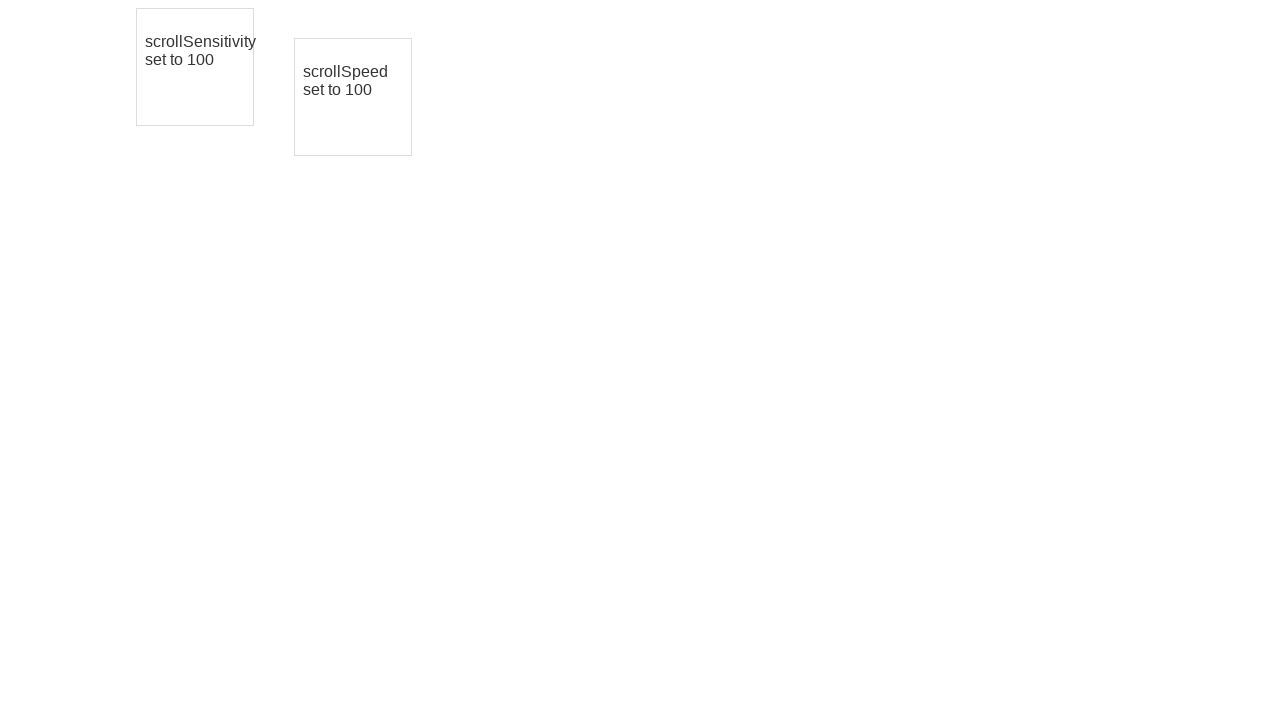

Pressed mouse button down on third element (iteration 4/5) at (353, 97)
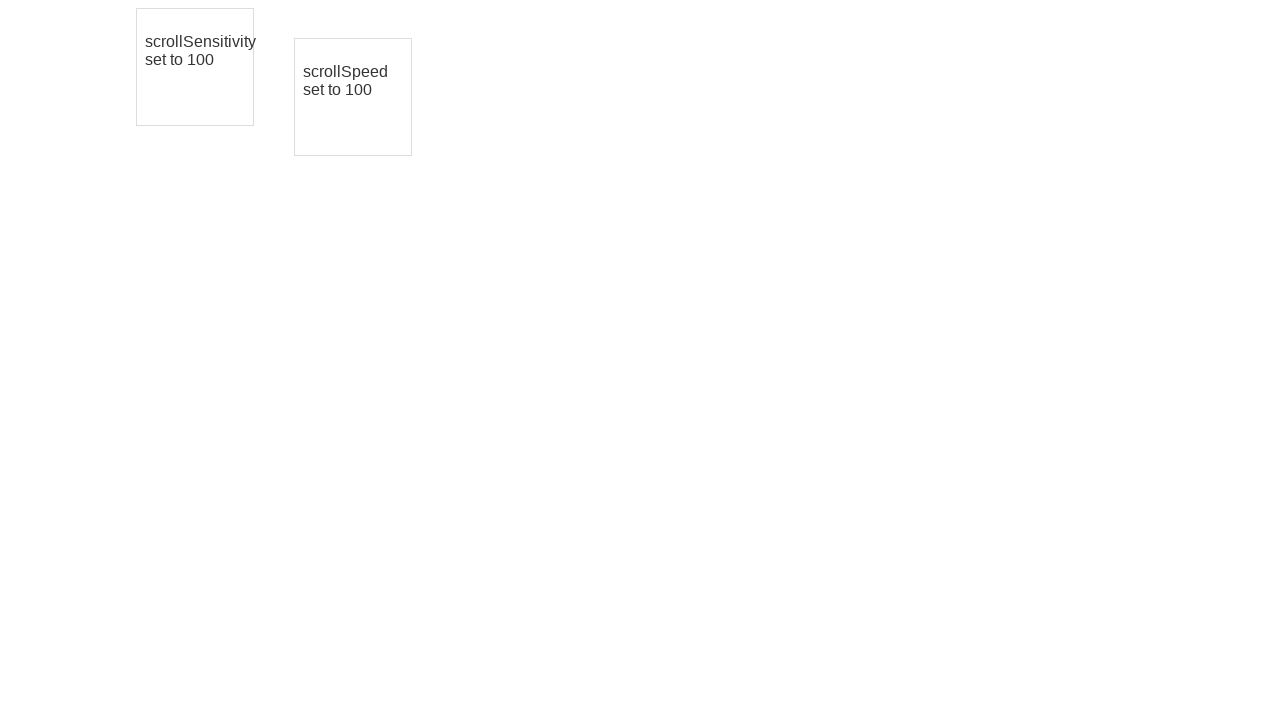

Dragged third element by offset (+10, +10) (iteration 4/5) at (363, 107)
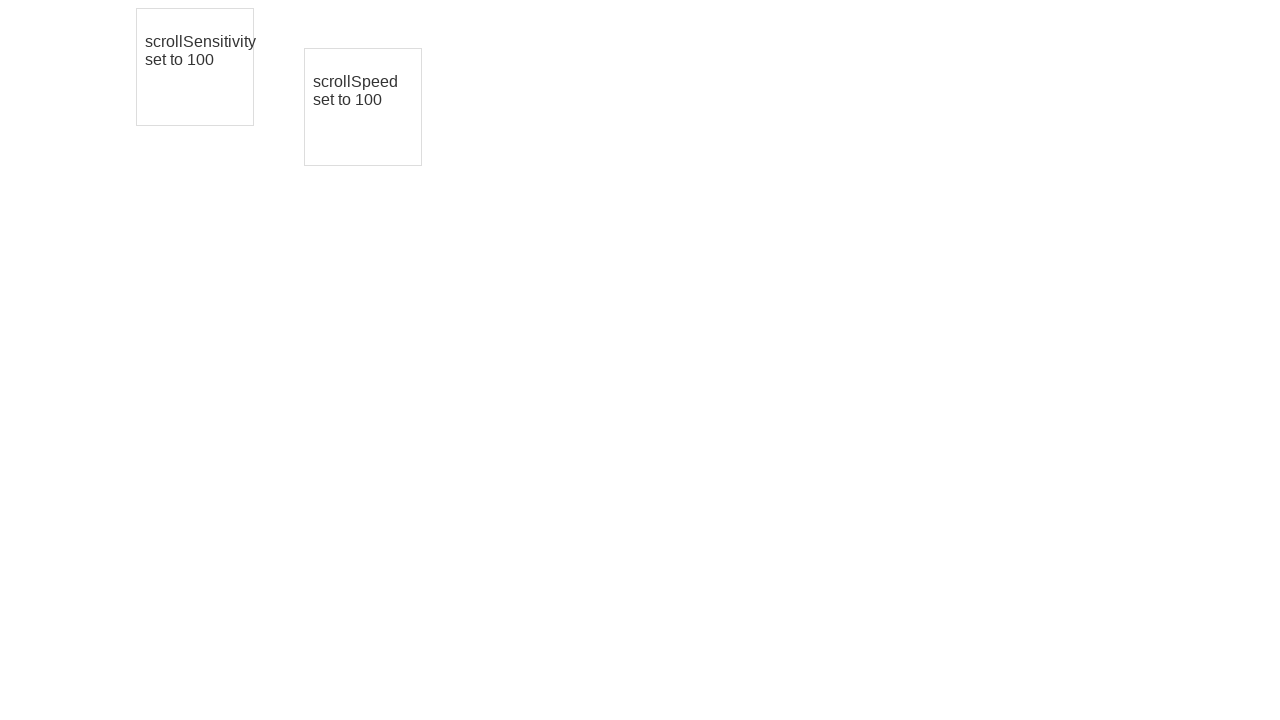

Released mouse button on third element (iteration 4/5) at (363, 107)
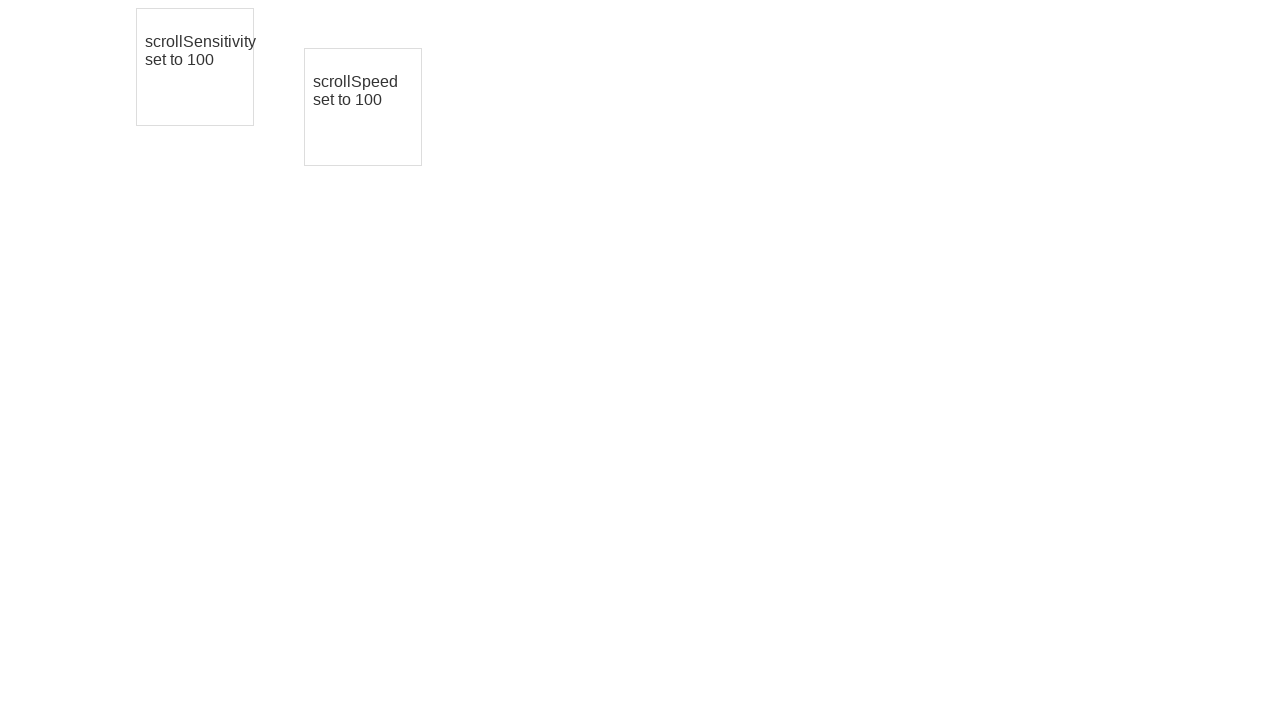

Moved mouse to center of third element (iteration 5/5) at (363, 107)
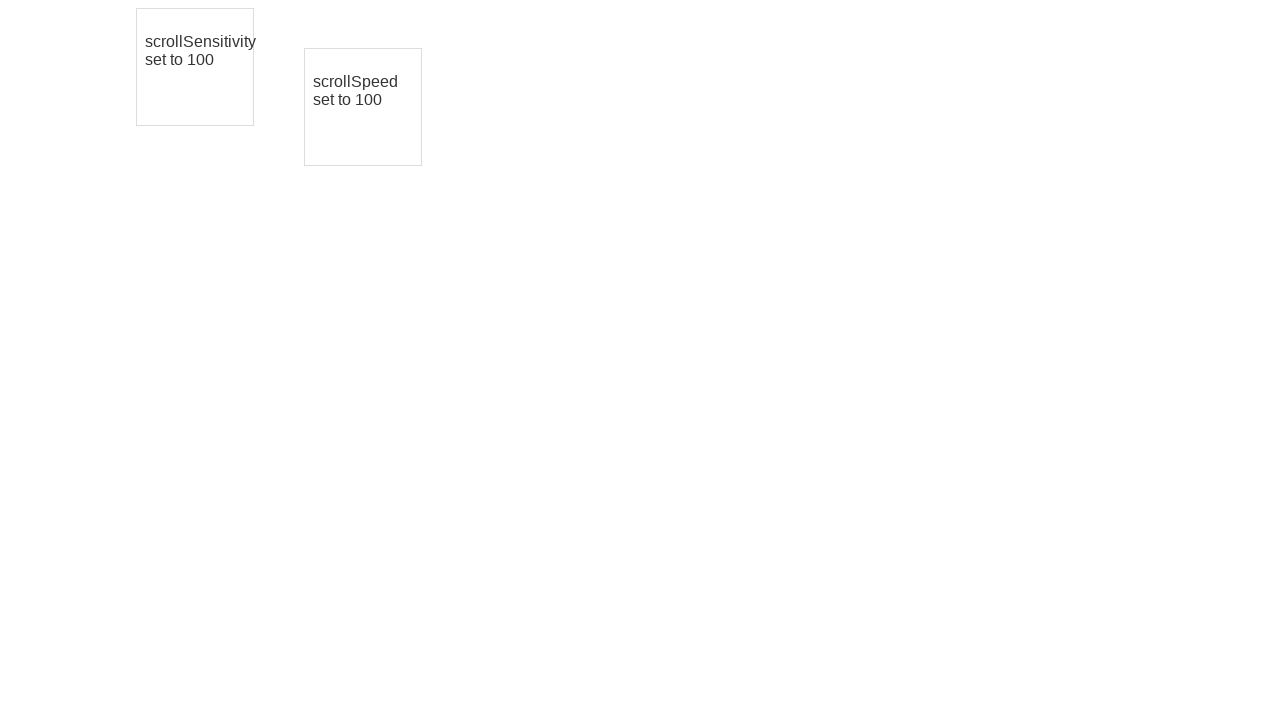

Pressed mouse button down on third element (iteration 5/5) at (363, 107)
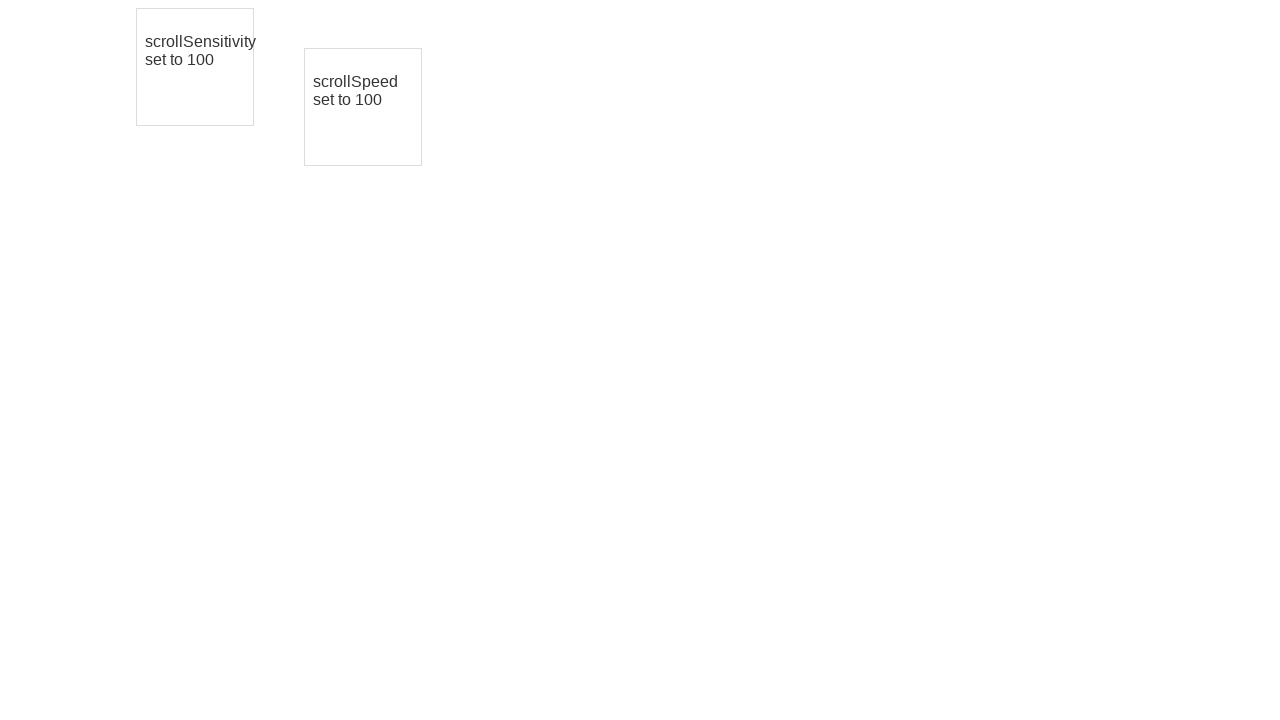

Dragged third element by offset (+10, +10) (iteration 5/5) at (373, 117)
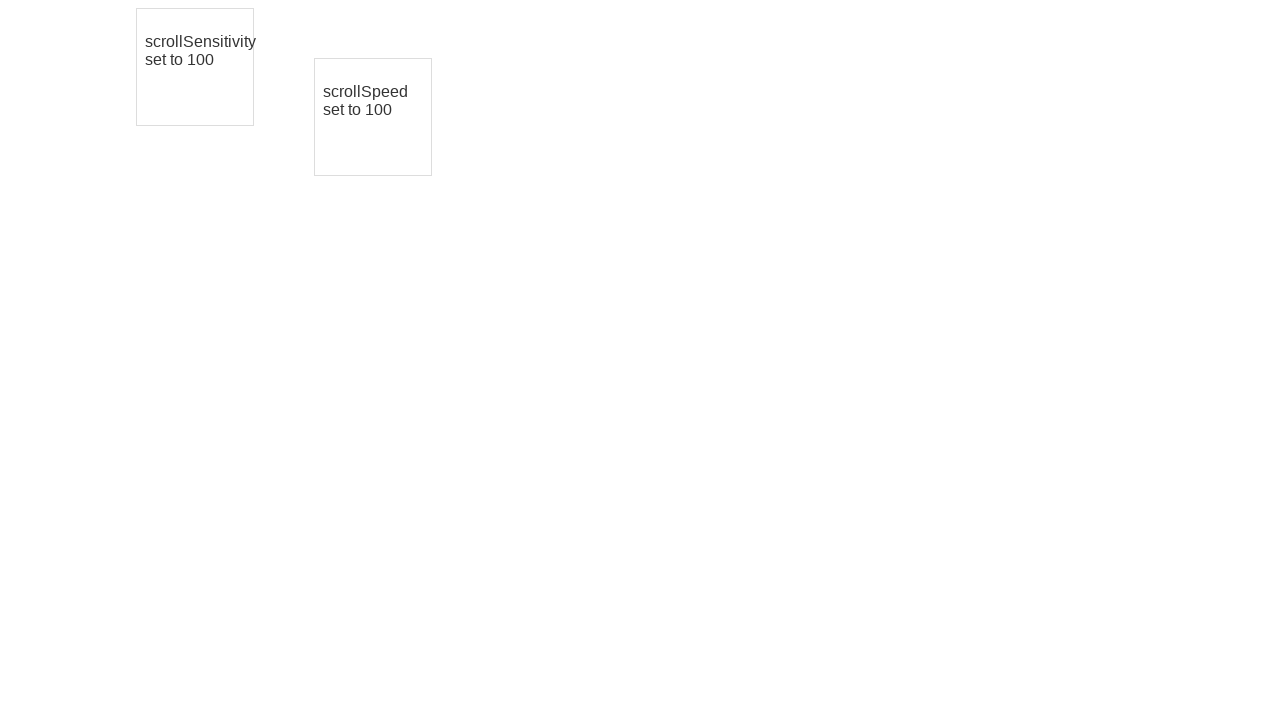

Released mouse button on third element (iteration 5/5) at (373, 117)
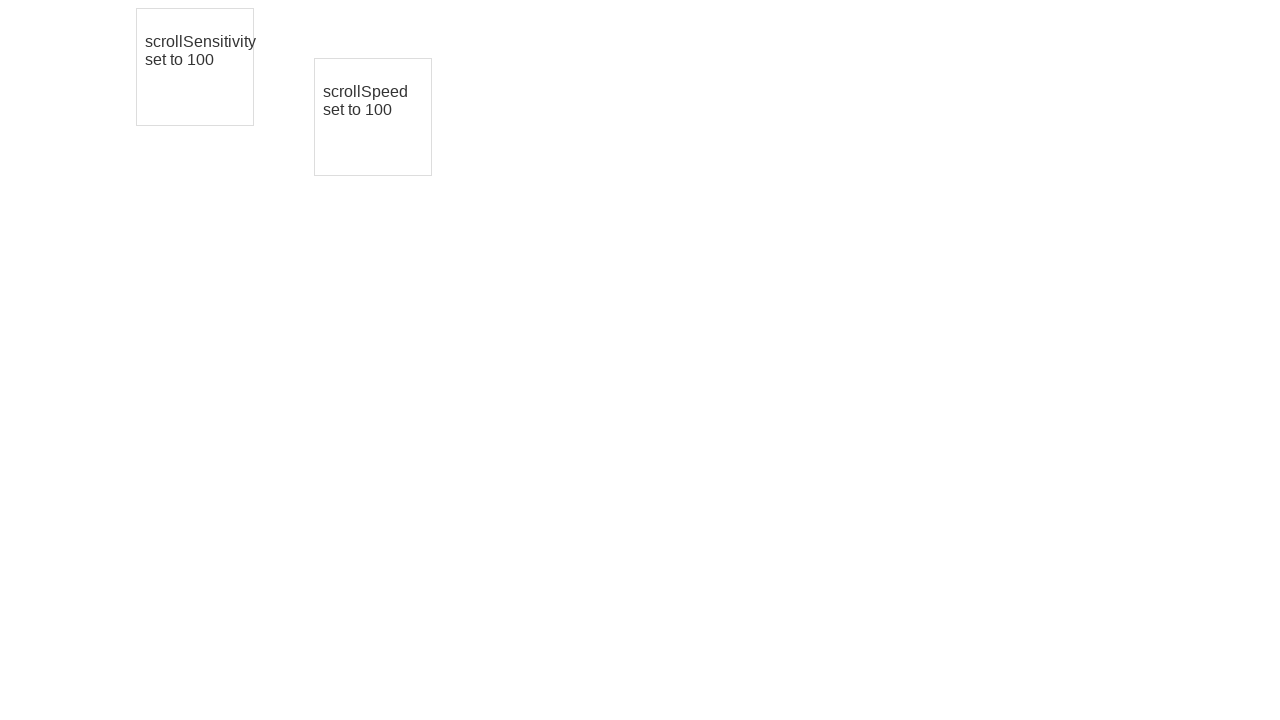

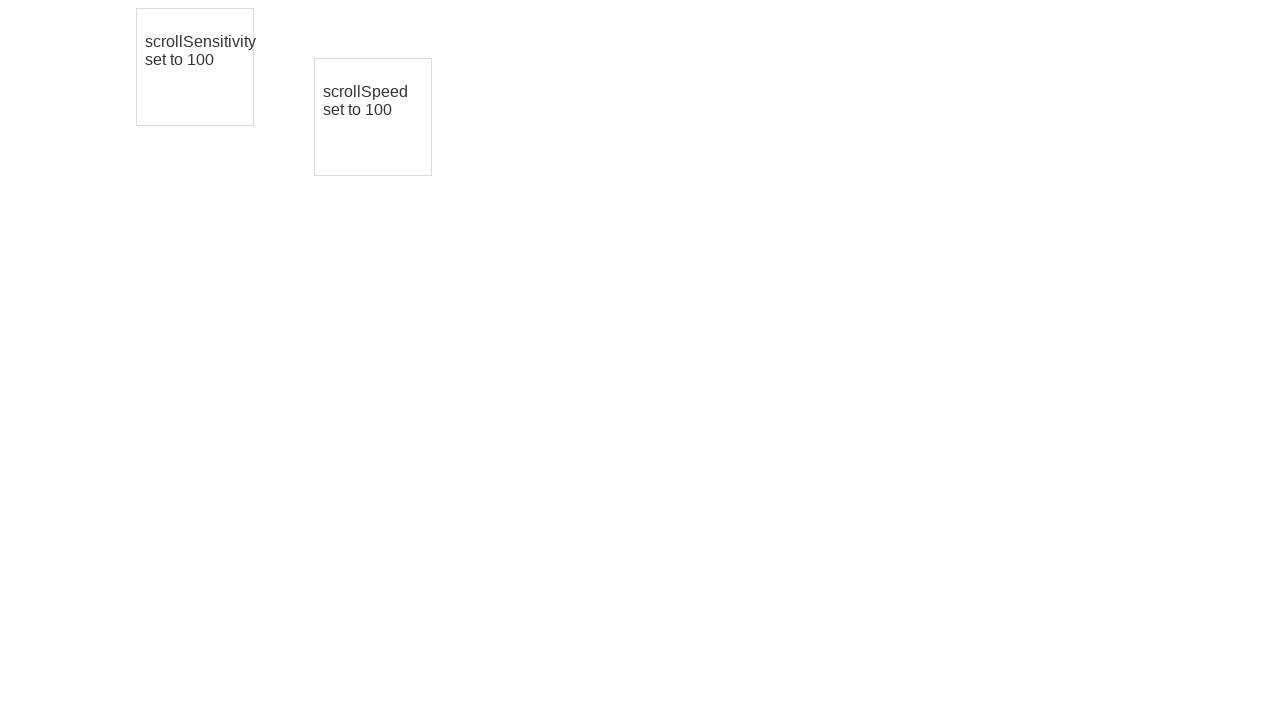